Performs click-and-hold, move to target, then release mouse button for drag operation

Starting URL: https://crossbrowsertesting.github.io/drag-and-drop

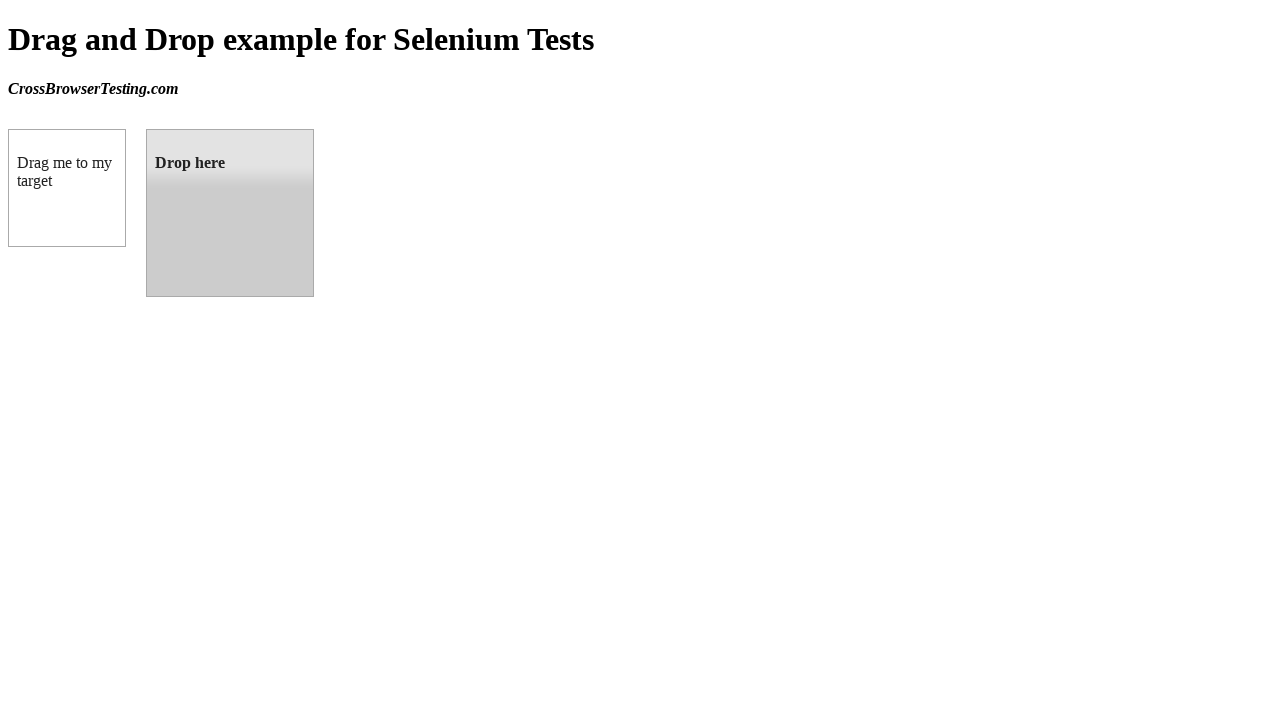

Located source element (draggable box A)
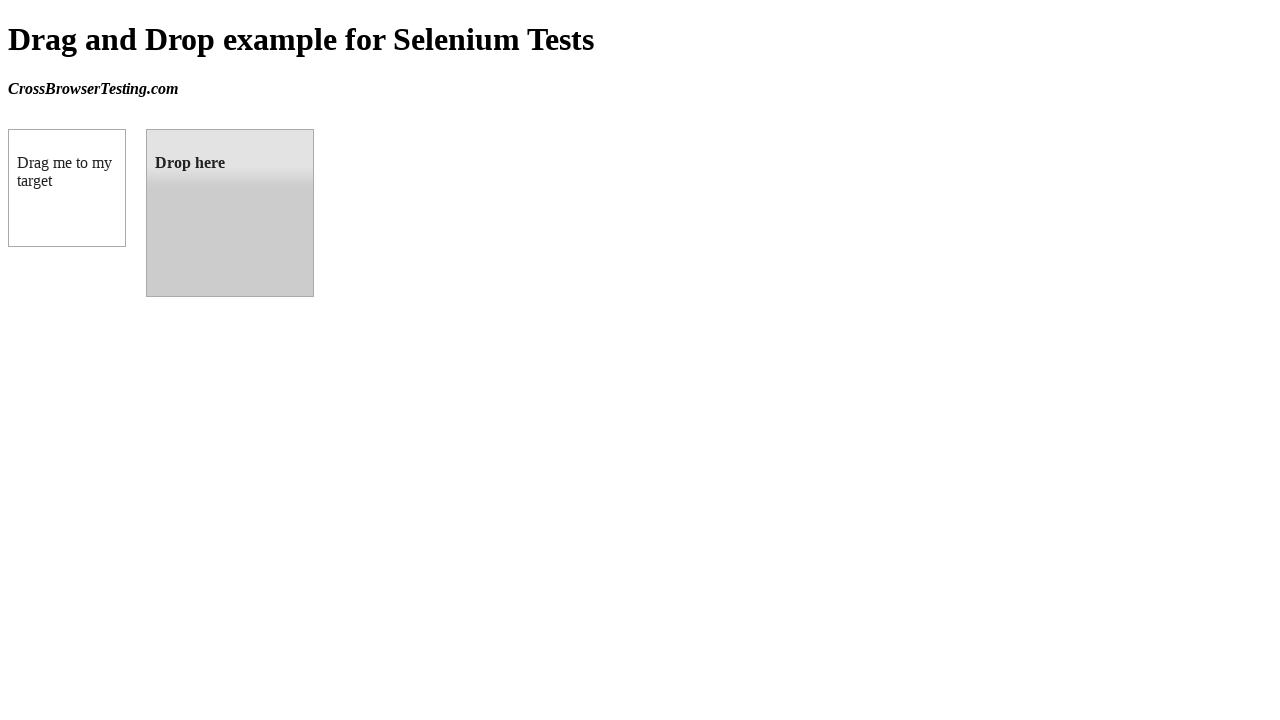

Located target element (droppable box B)
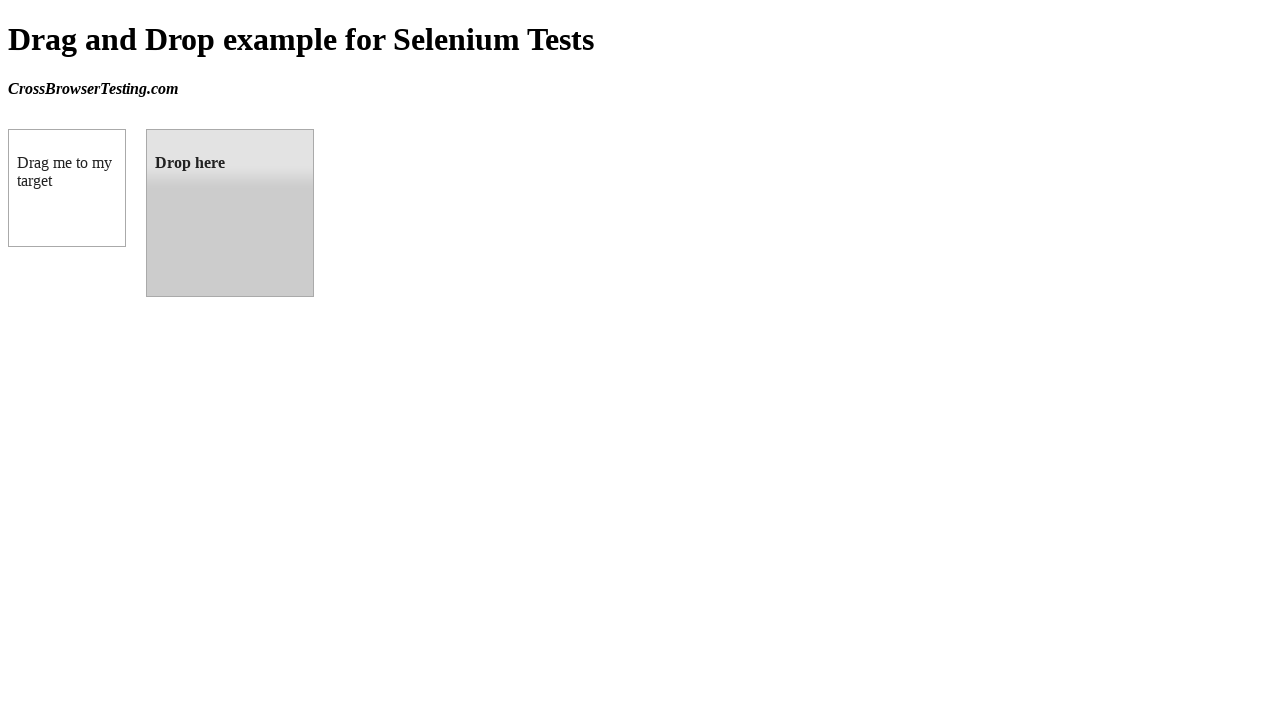

Retrieved bounding box for source element
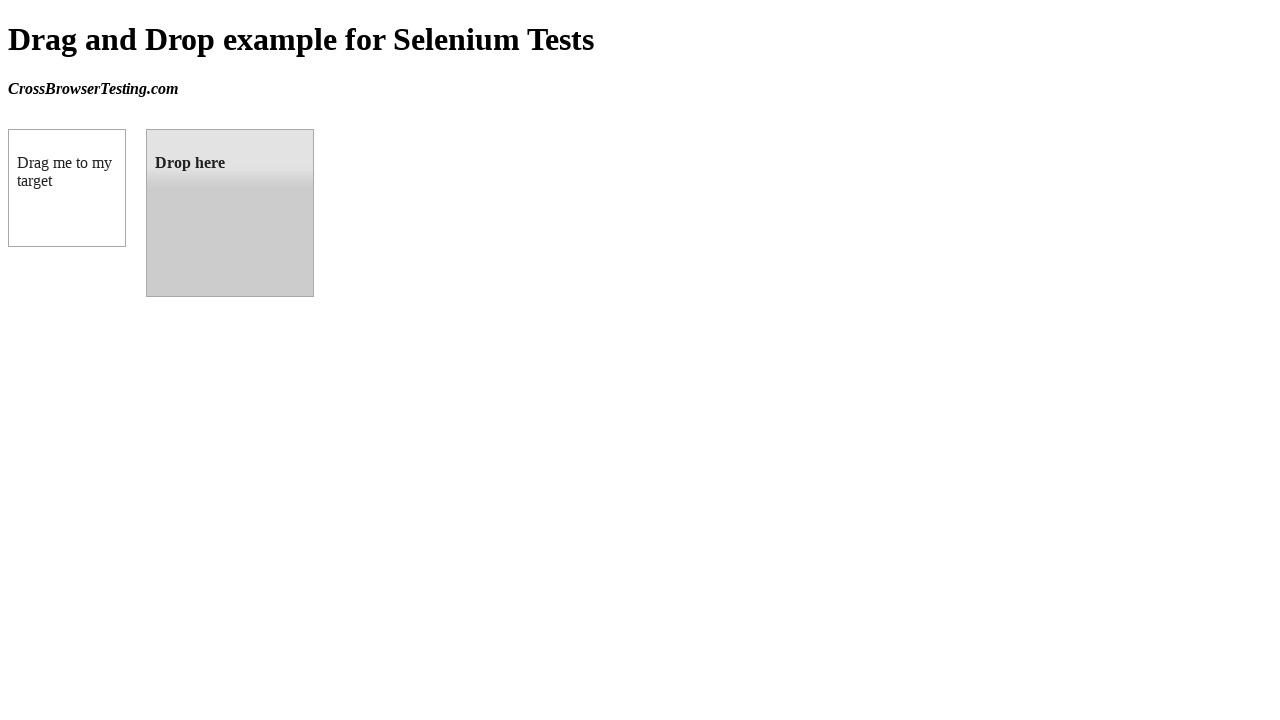

Retrieved bounding box for target element
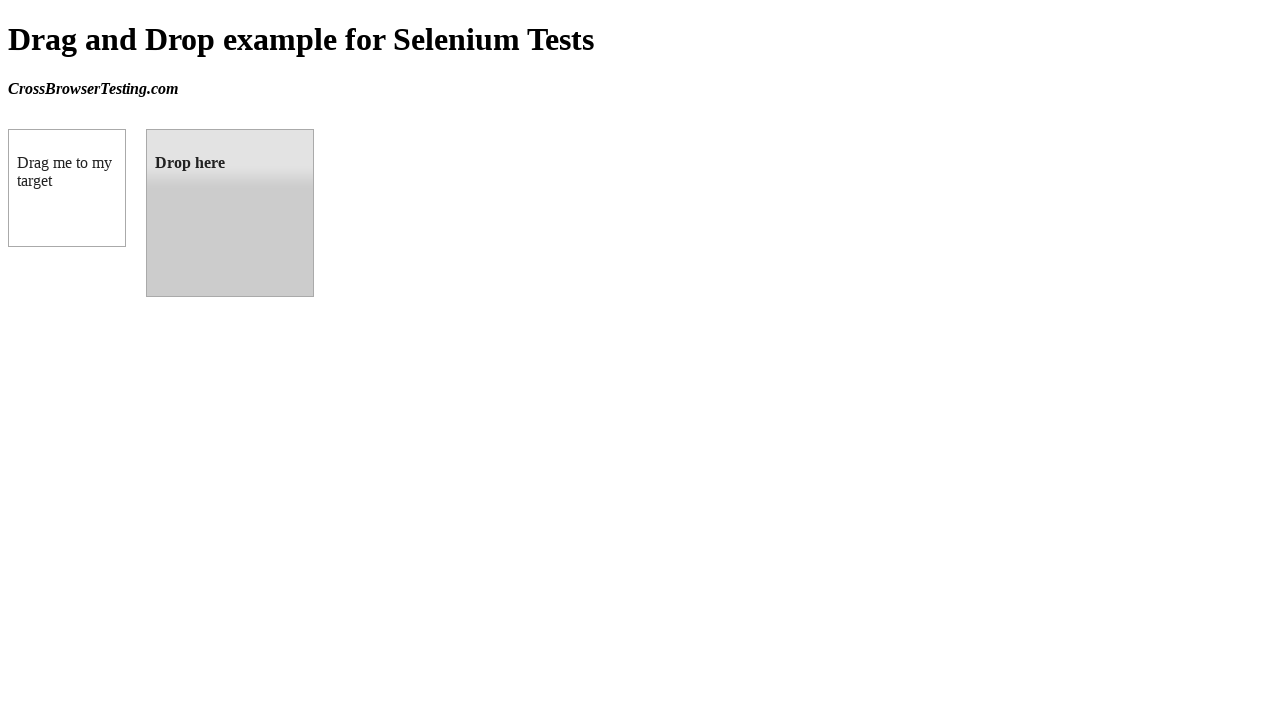

Moved mouse to center of source element at (67, 188)
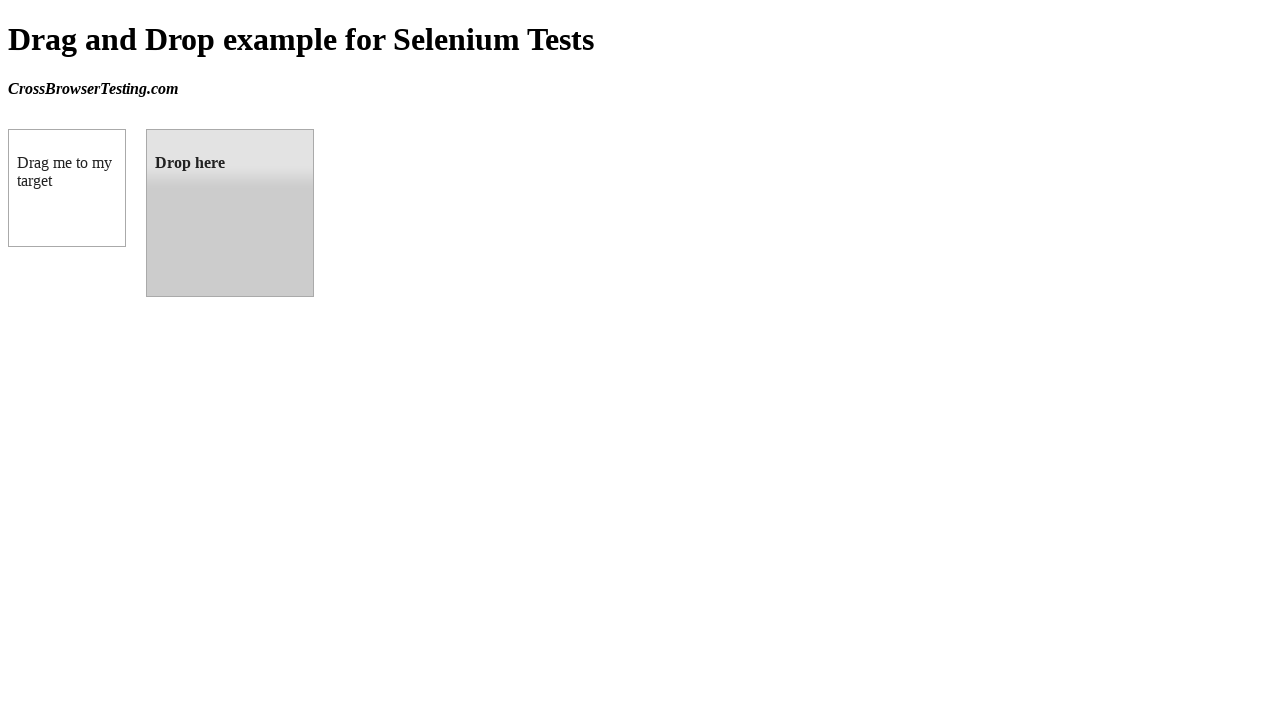

Pressed mouse button down on source element at (67, 188)
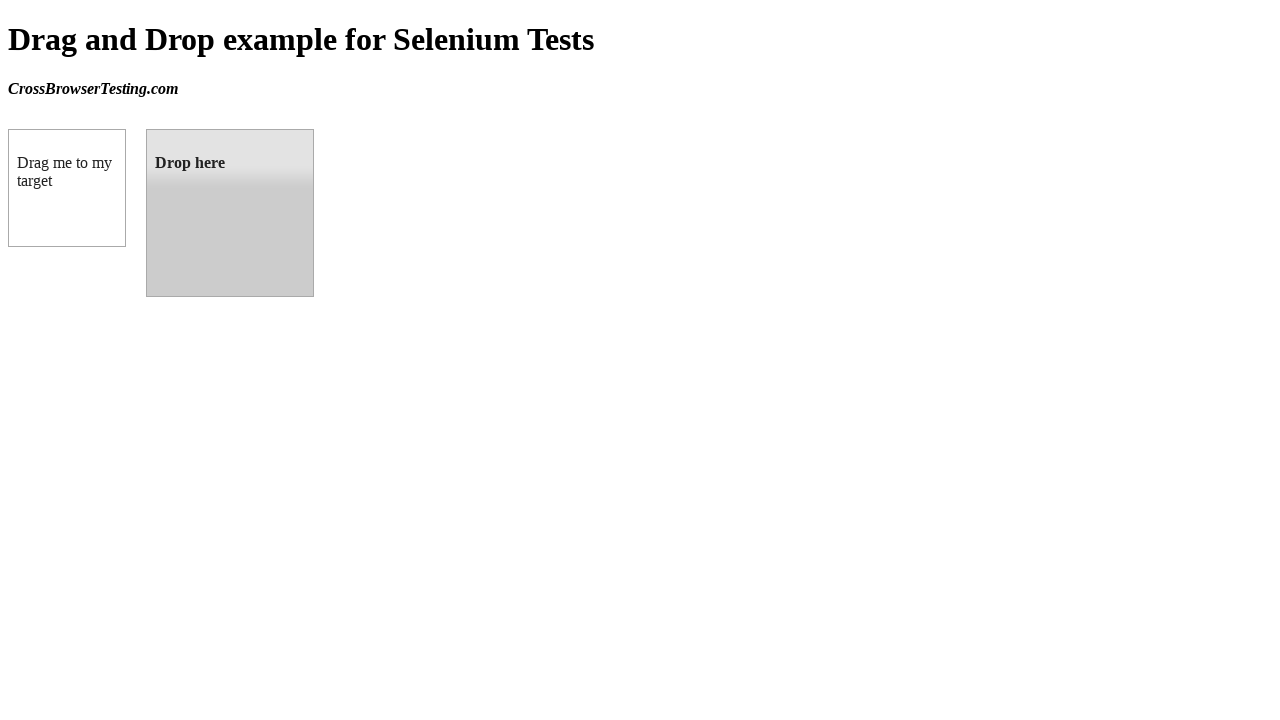

Dragged mouse to center of target element at (230, 213)
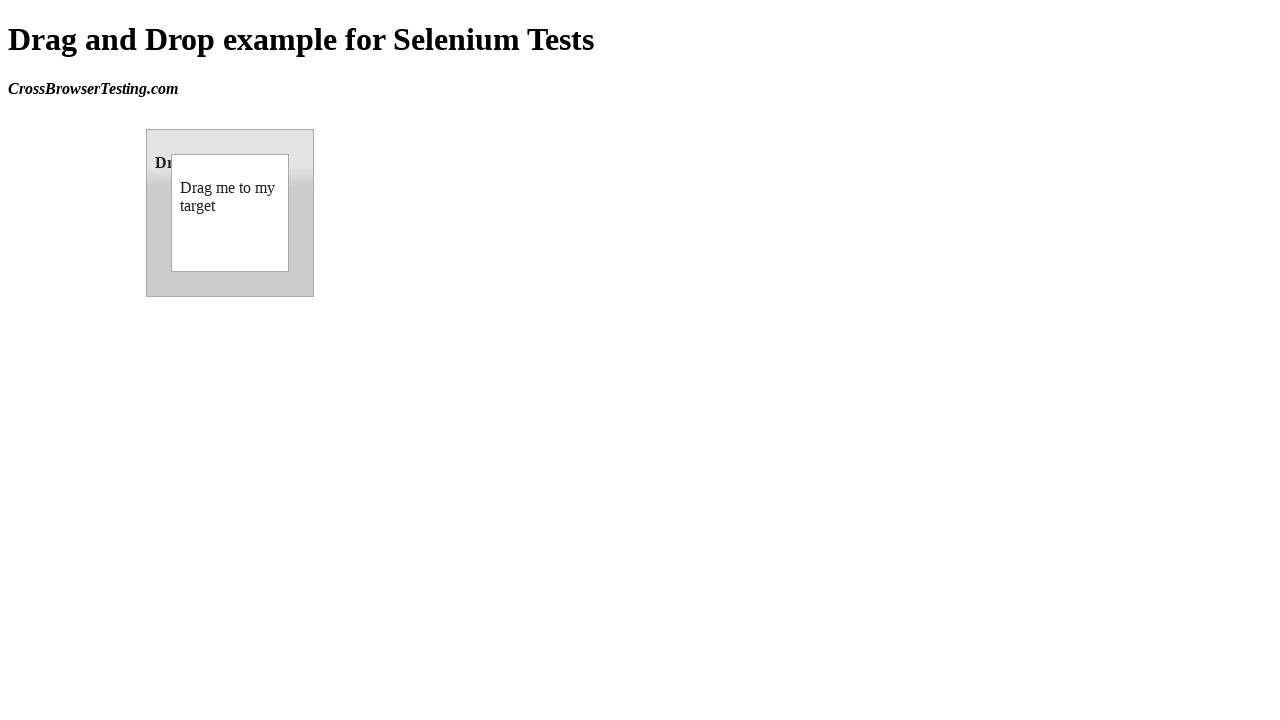

Released mouse button to complete drag-and-drop operation at (230, 213)
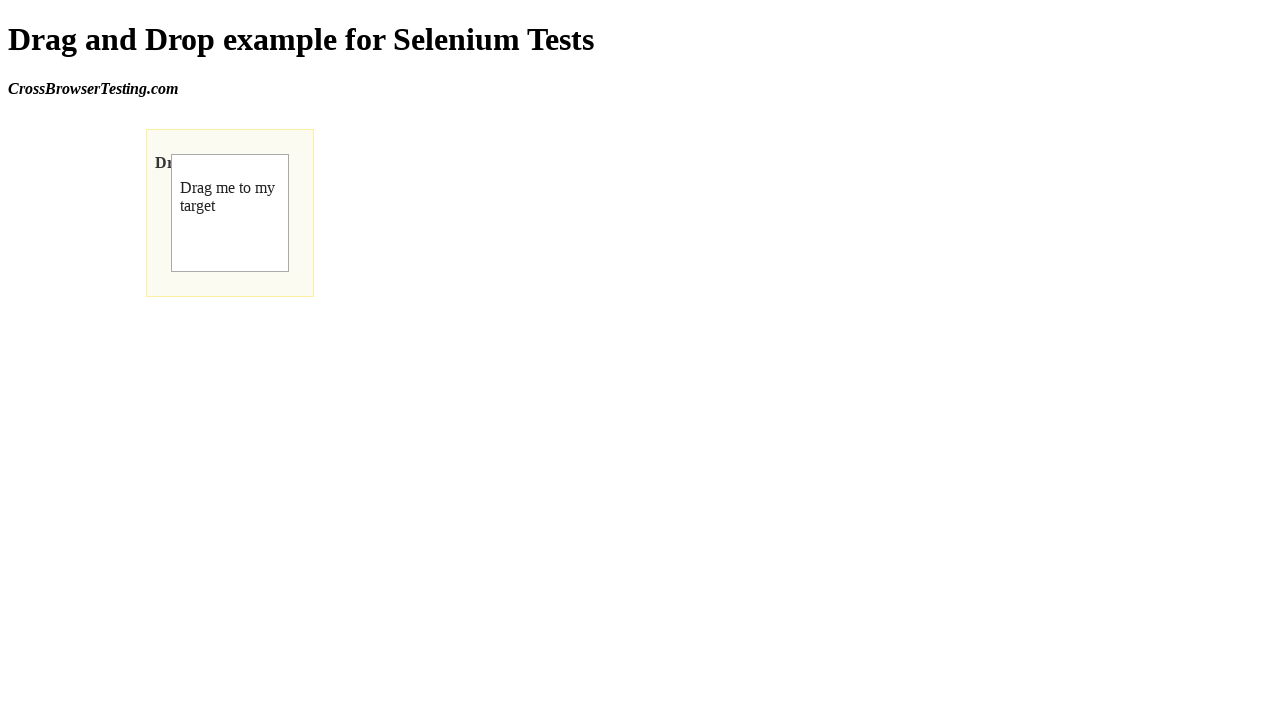

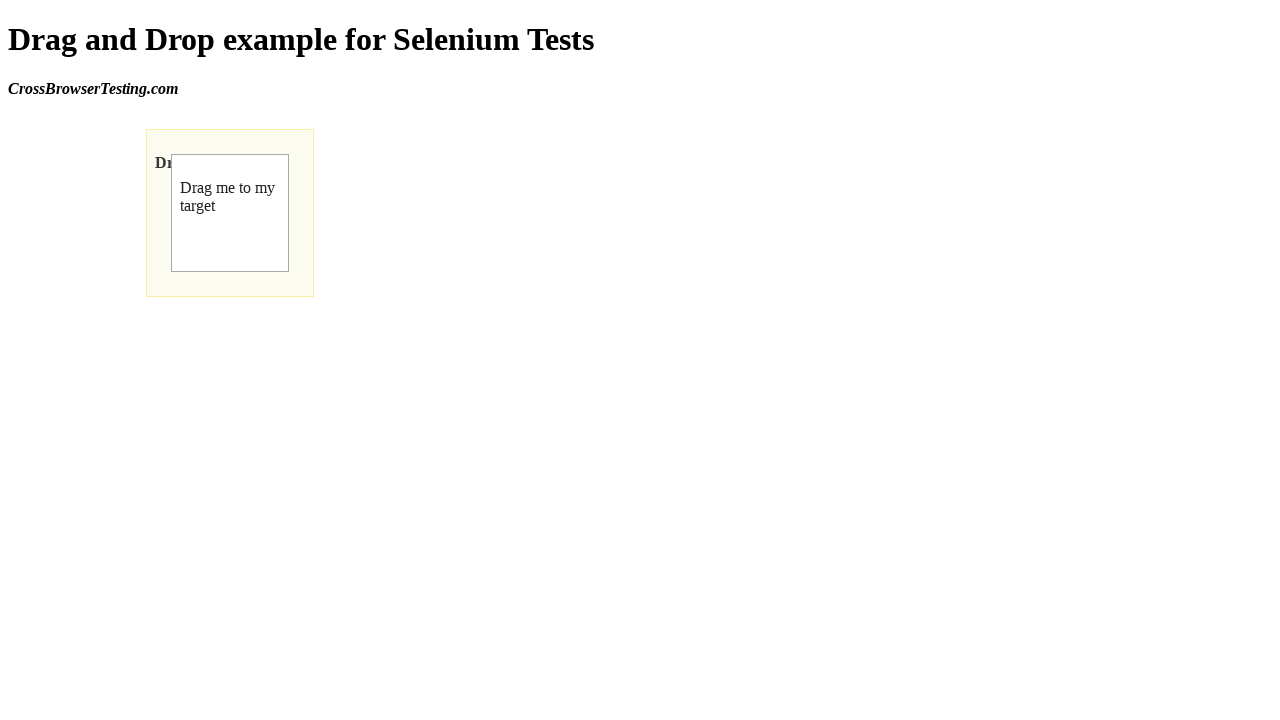